Tests text input functionality by entering text into the textbox and clicking the button to verify the button text updates to the entered value

Starting URL: http://www.uitestingplayground.com/textinput

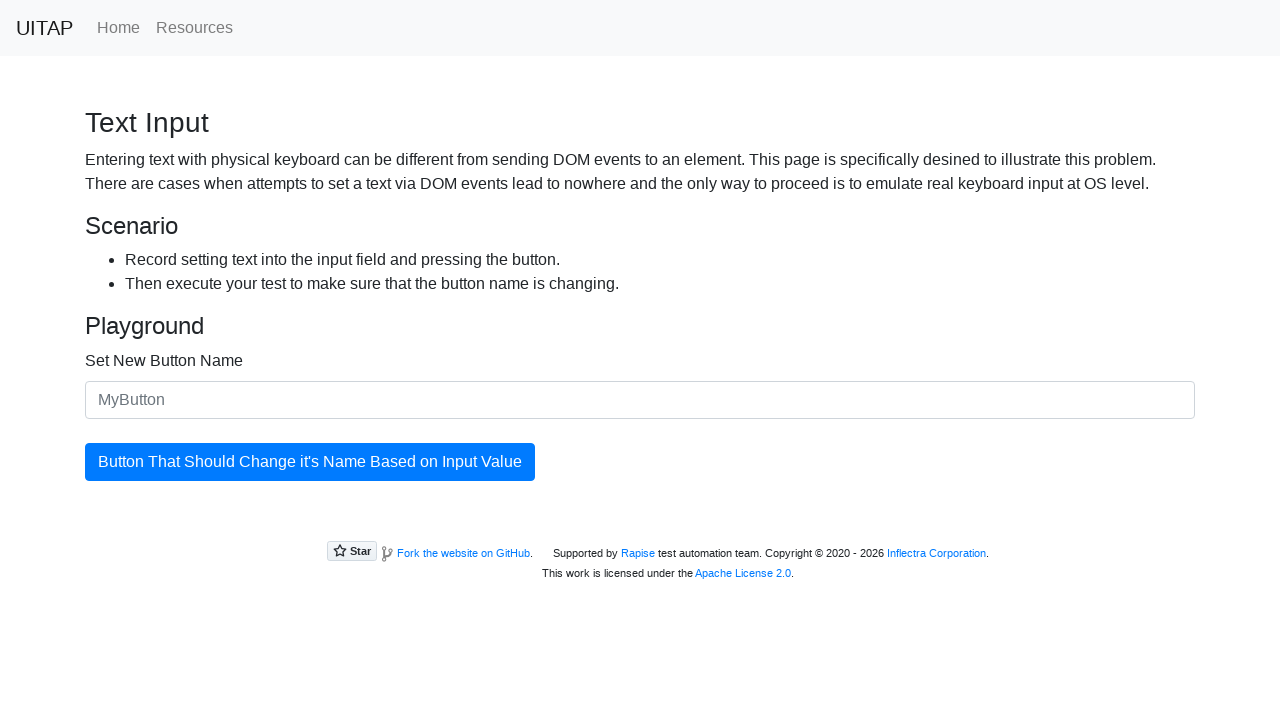

Verified button does not have the text 'MyNewButton'
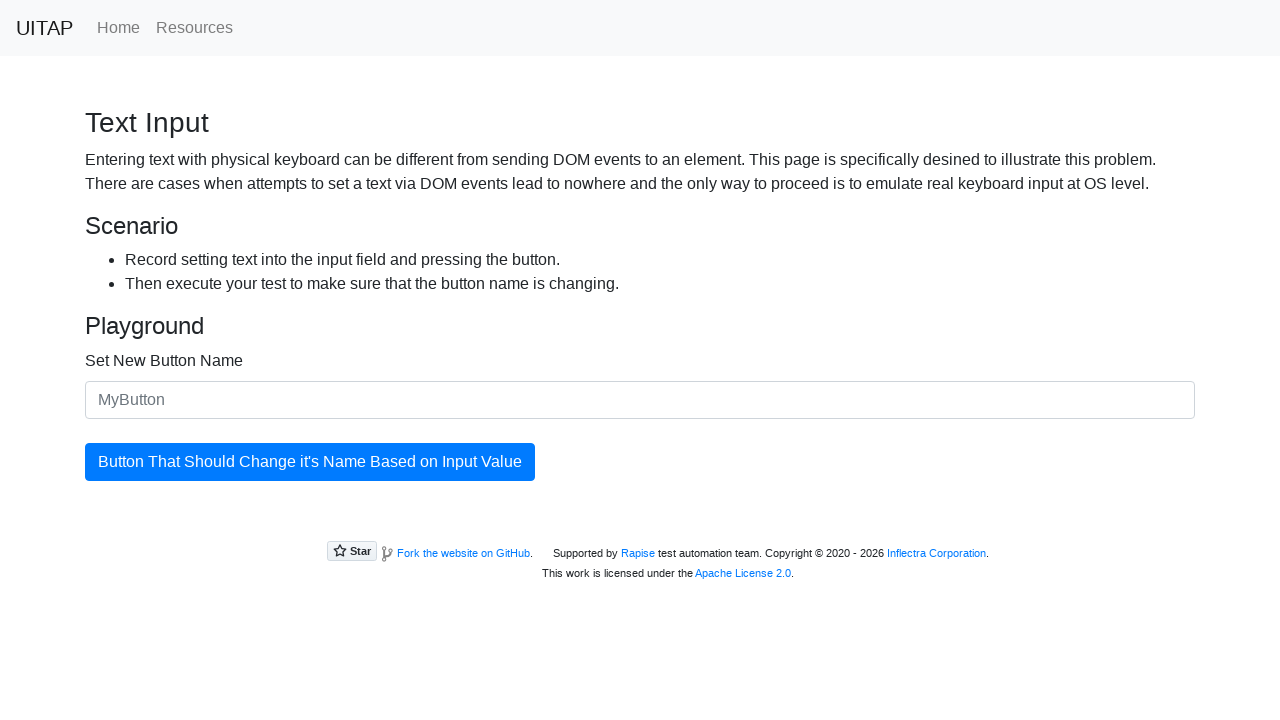

Entered 'MyNewButton' into the textbox on #newButtonName
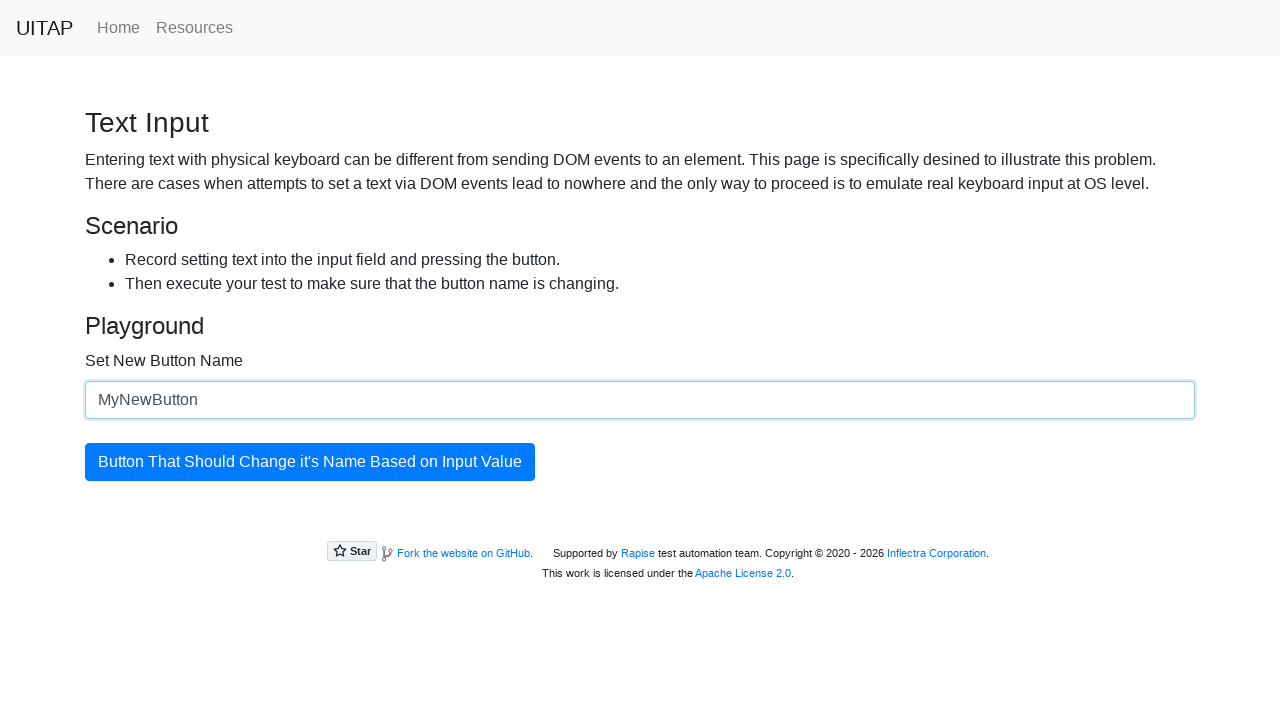

Clicked the update button at (310, 462) on #updatingButton
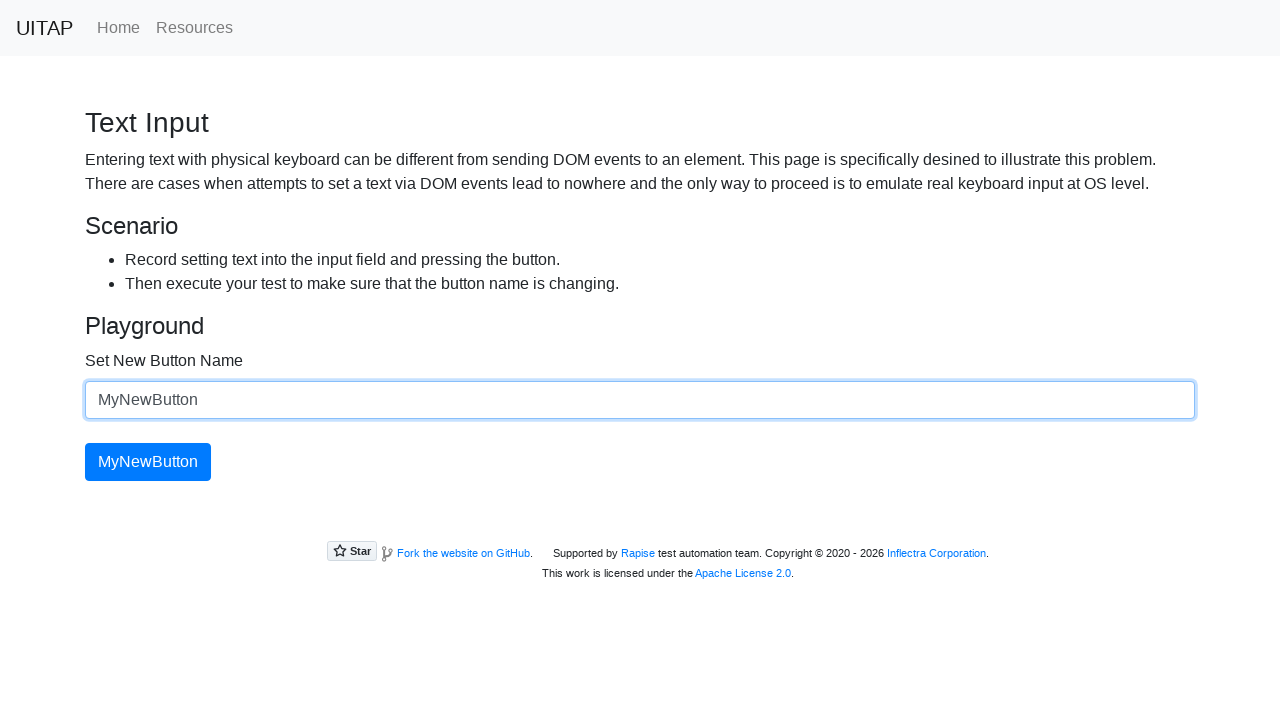

Verified button text updated to 'MyNewButton'
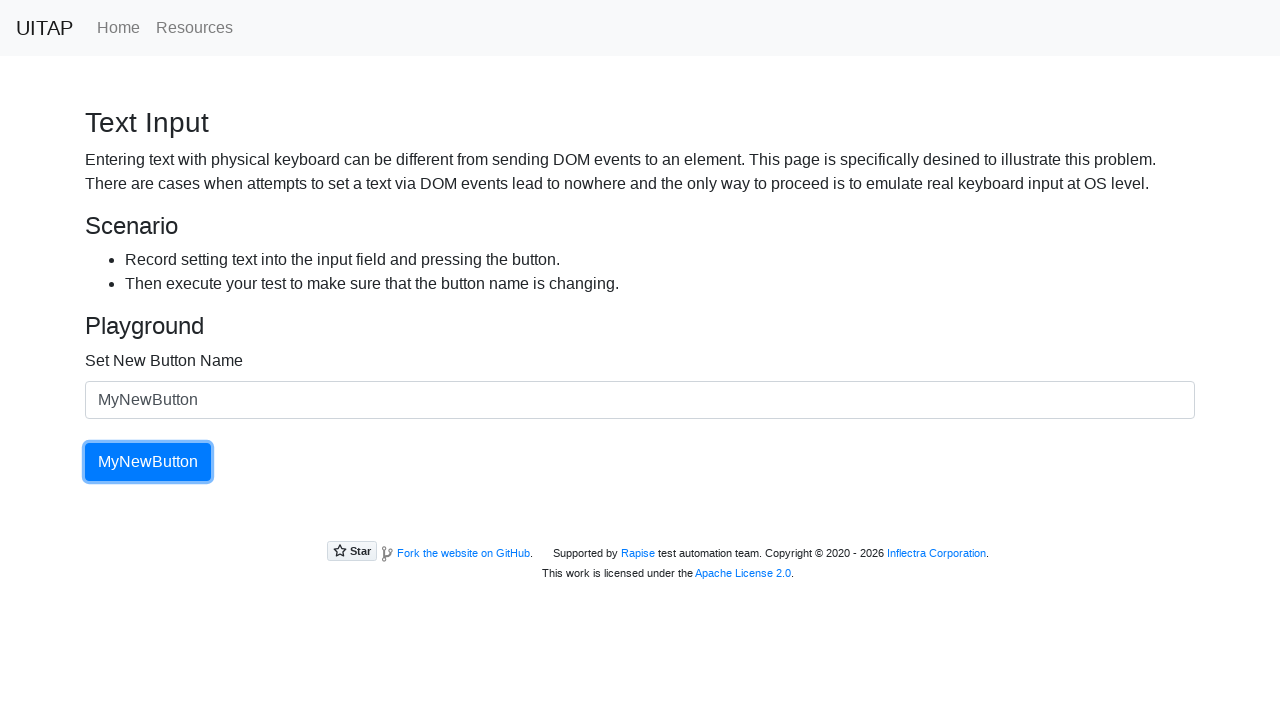

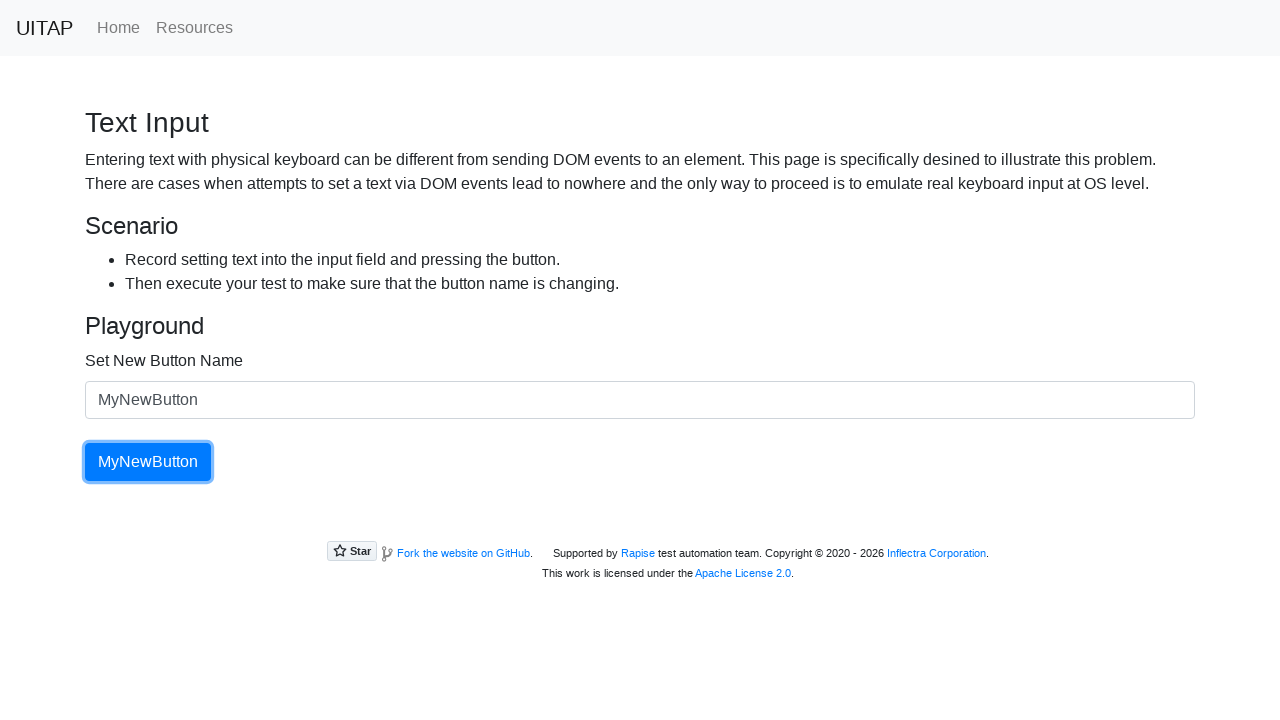